Tests sign-up validation when password field is left empty, verifying the appropriate error alert appears

Starting URL: https://demoblaze.com/

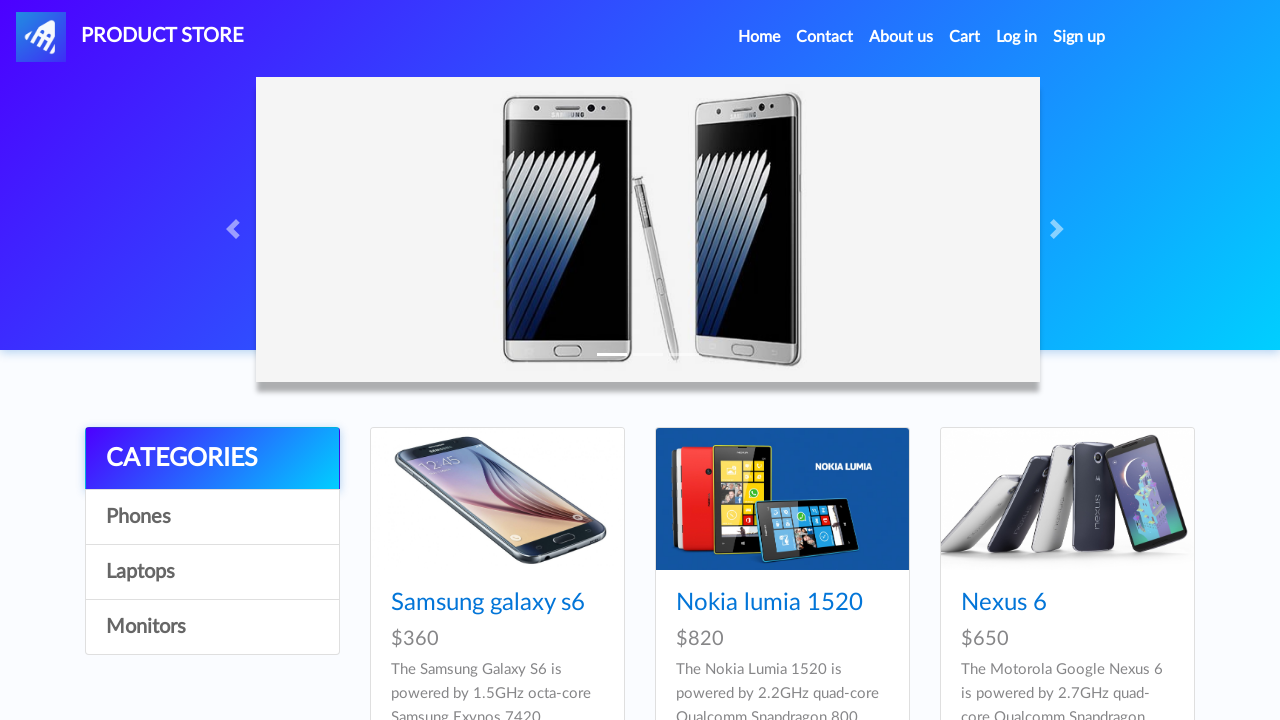

Clicked Sign Up navigation button at (1079, 37) on #signin2
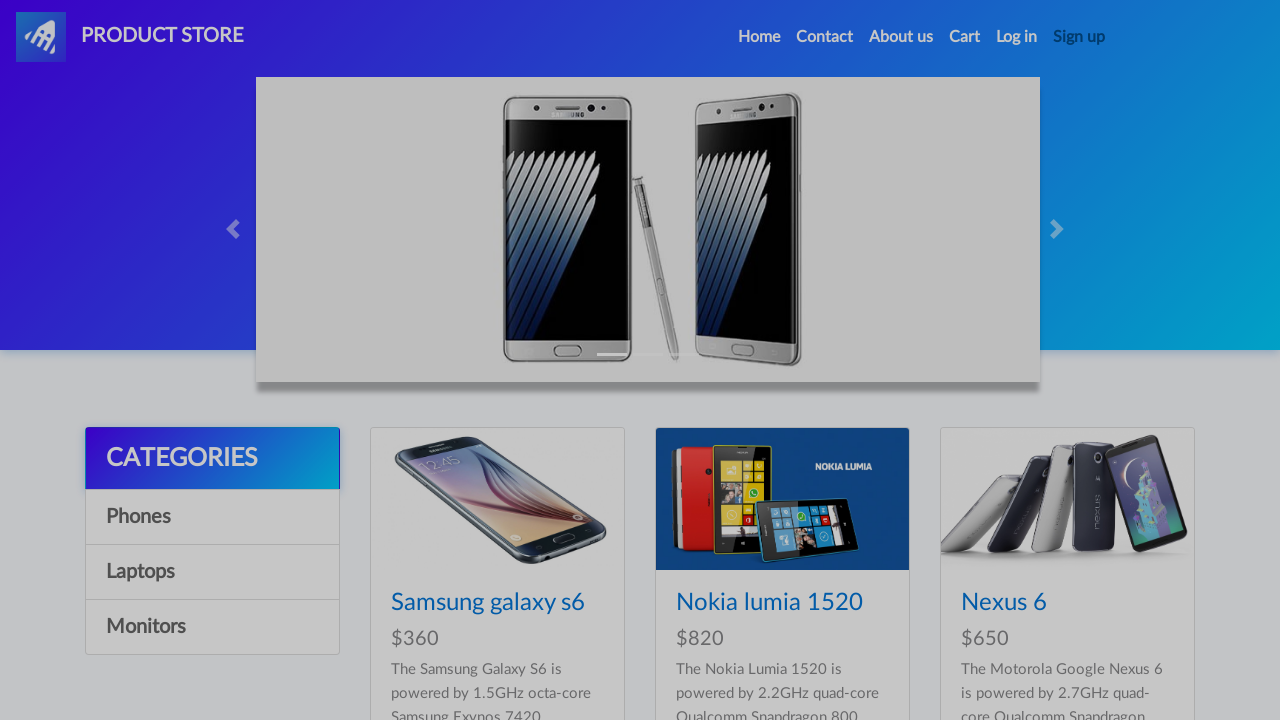

Sign-up modal became visible
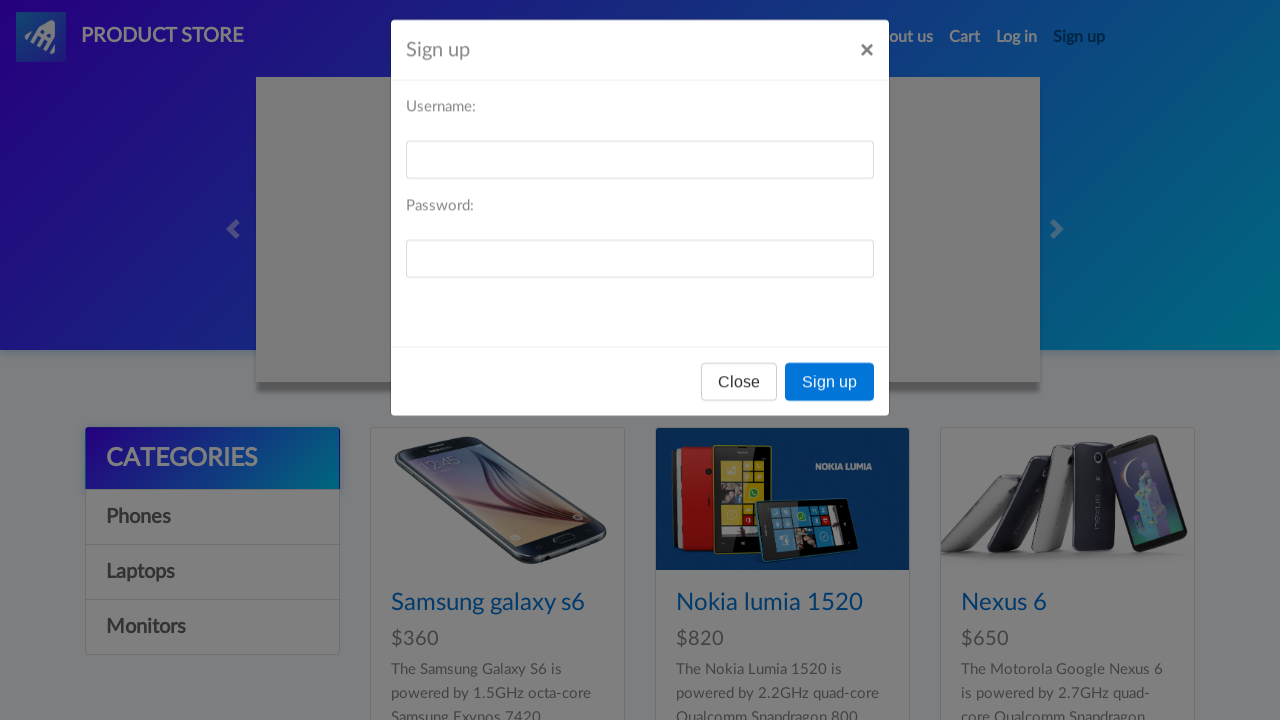

Entered username 'newuser-20240315143055' without filling password field on #sign-username
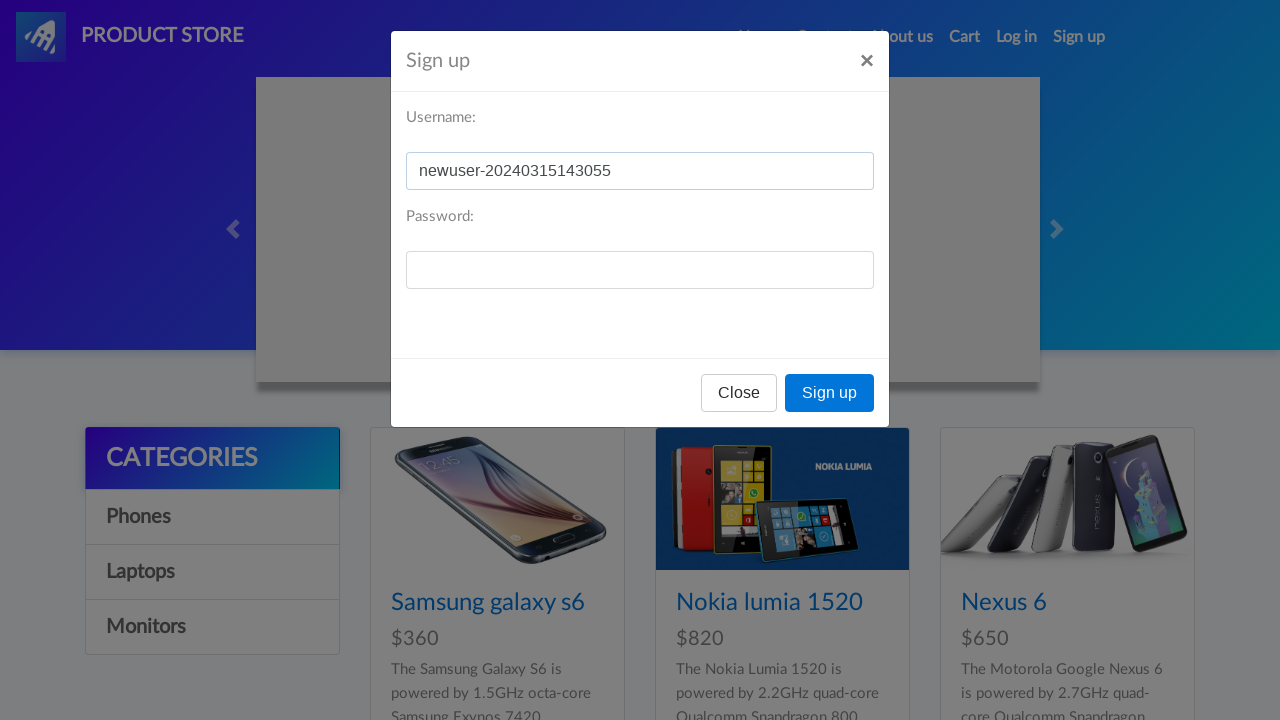

Clicked Sign Up button to submit form with missing password at (830, 393) on button[onclick='register()']
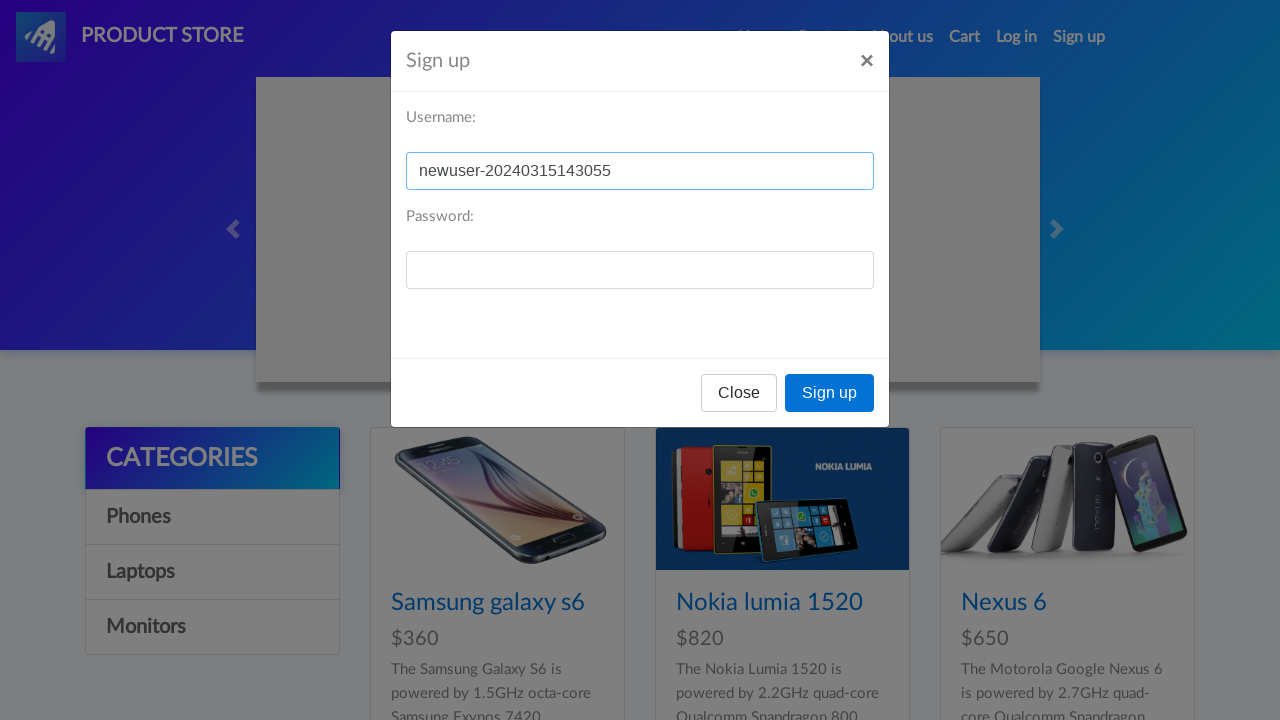

Set up dialog handler to accept alerts
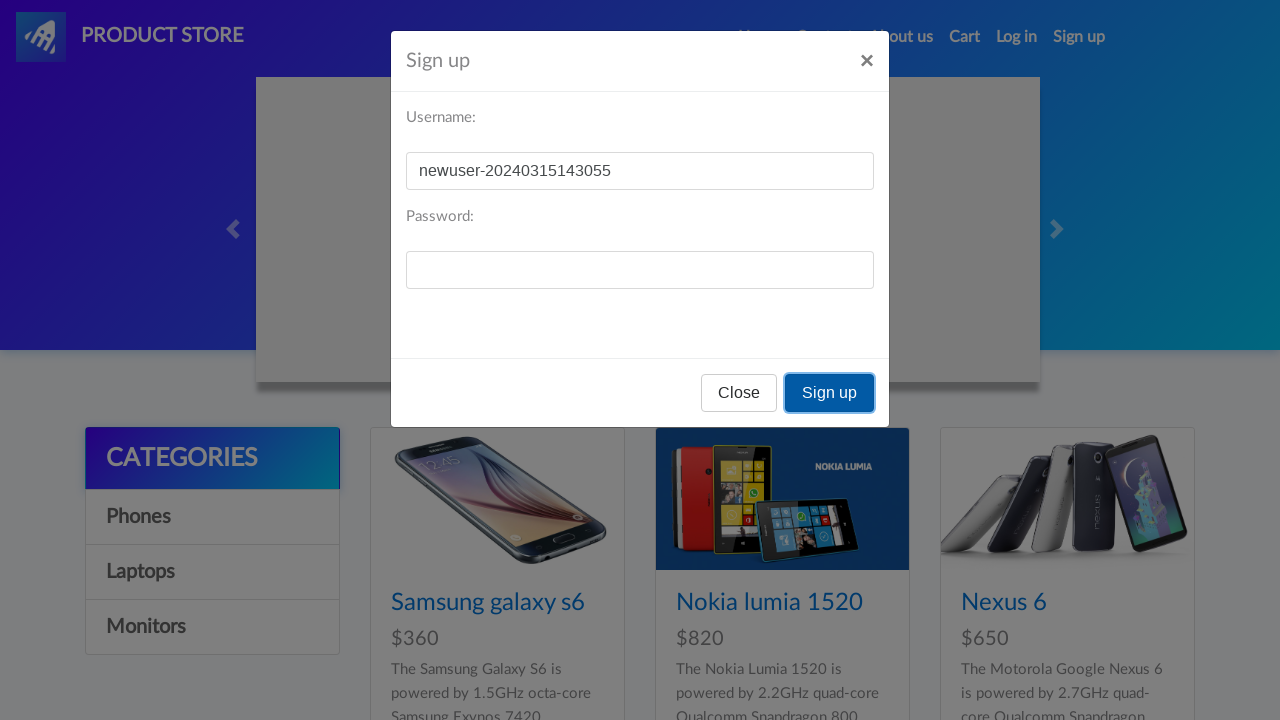

Waited 1 second for alert to appear and be processed
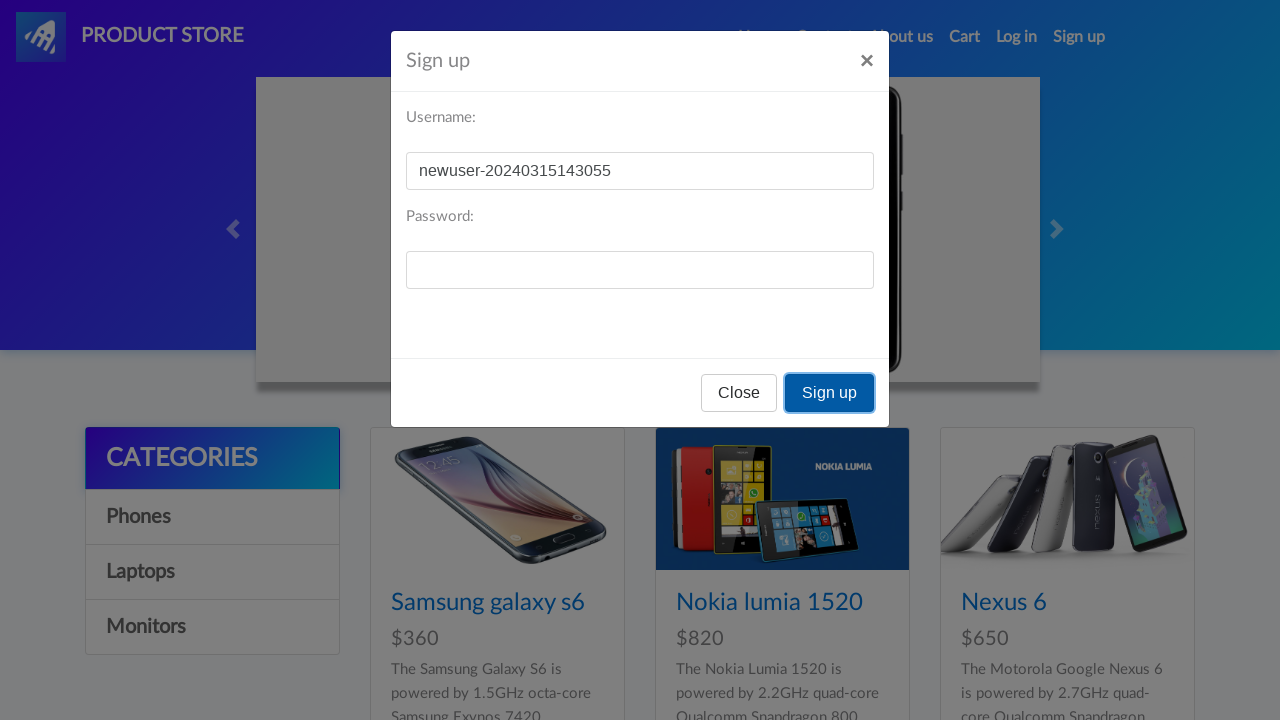

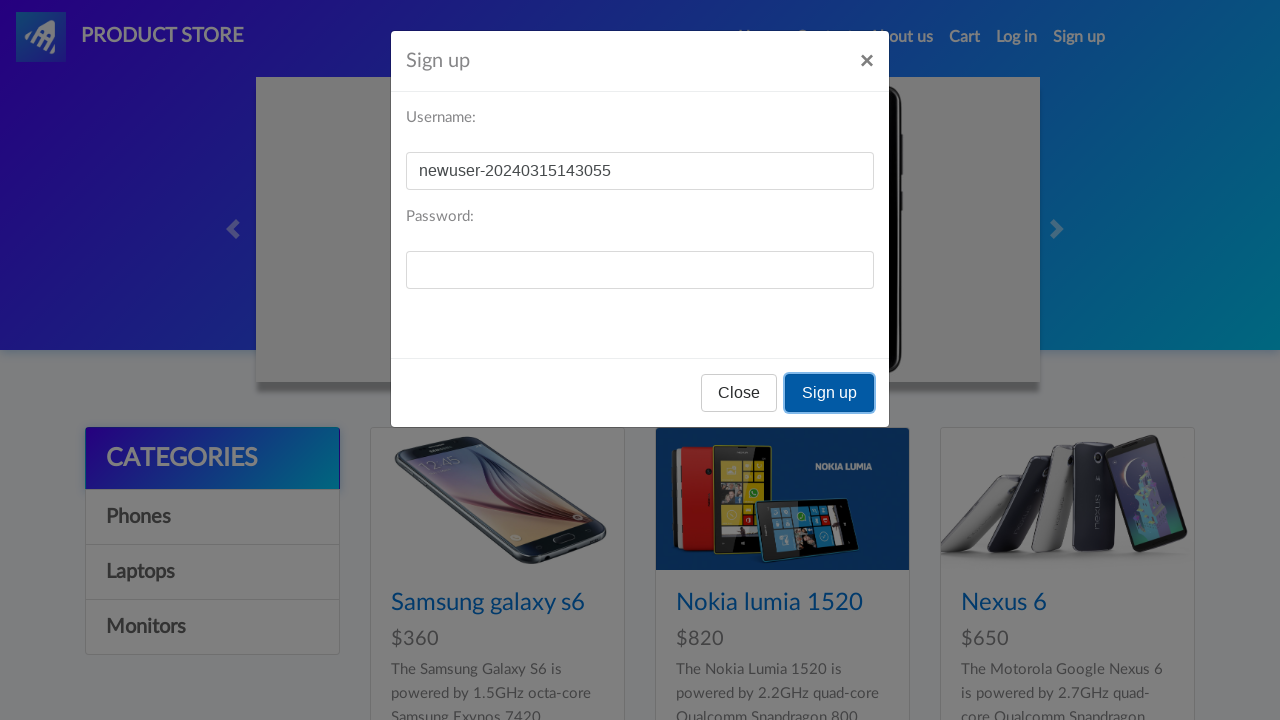